Tests the registration form by entering a ZIP code and clicking Continue and Register buttons

Starting URL: https://www.sharelane.com/cgi-bin/register.py

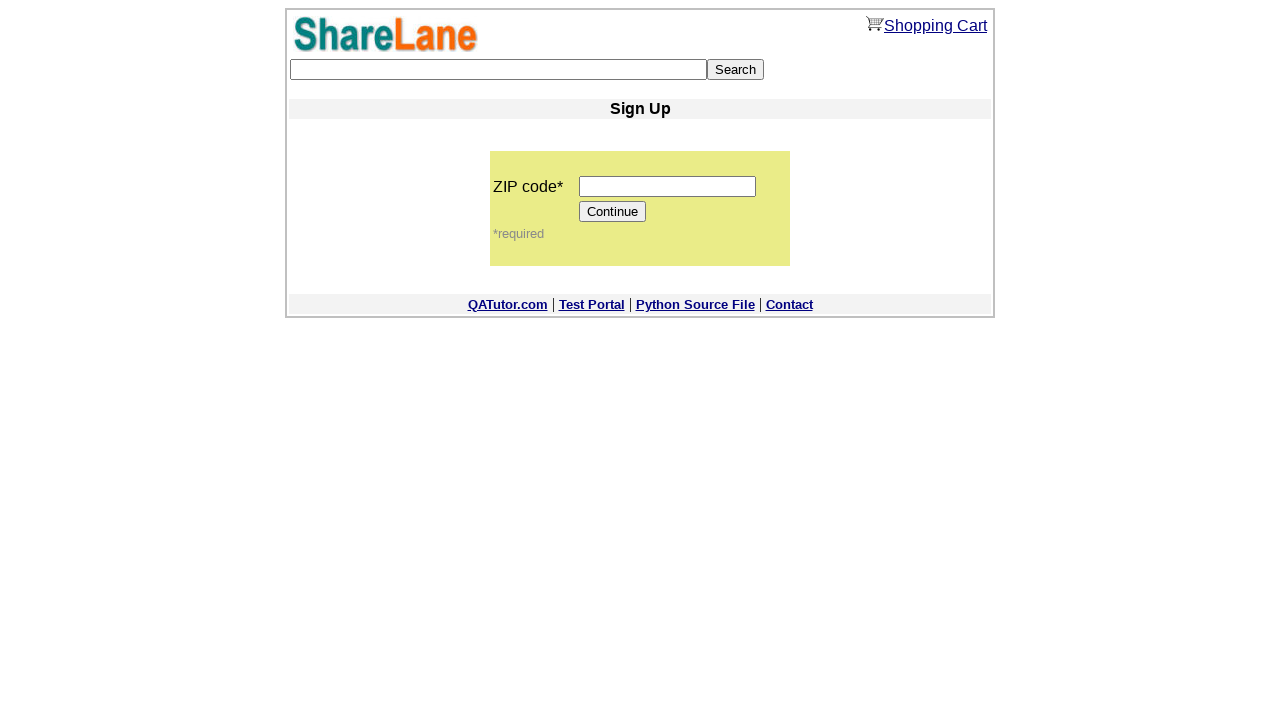

Filled ZIP code field with '444444' on input[name='zip_code']
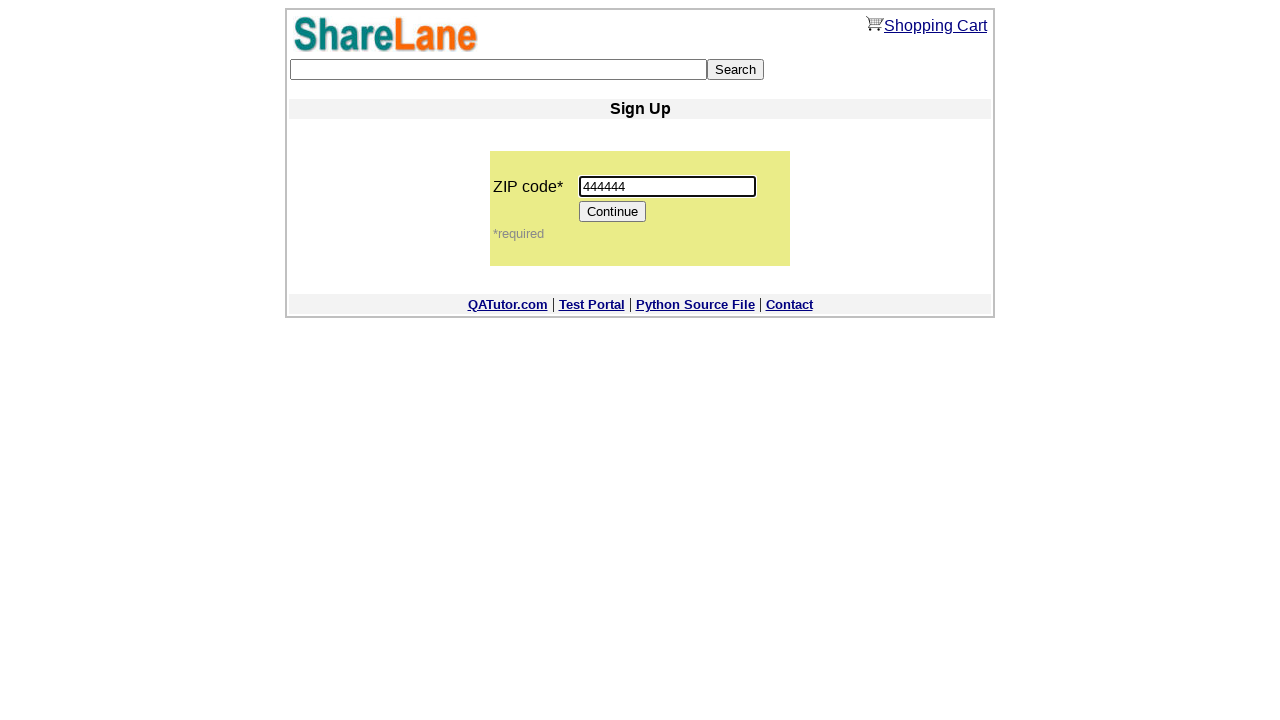

Clicked Continue button at (613, 212) on xpath=//*[@value='Continue']
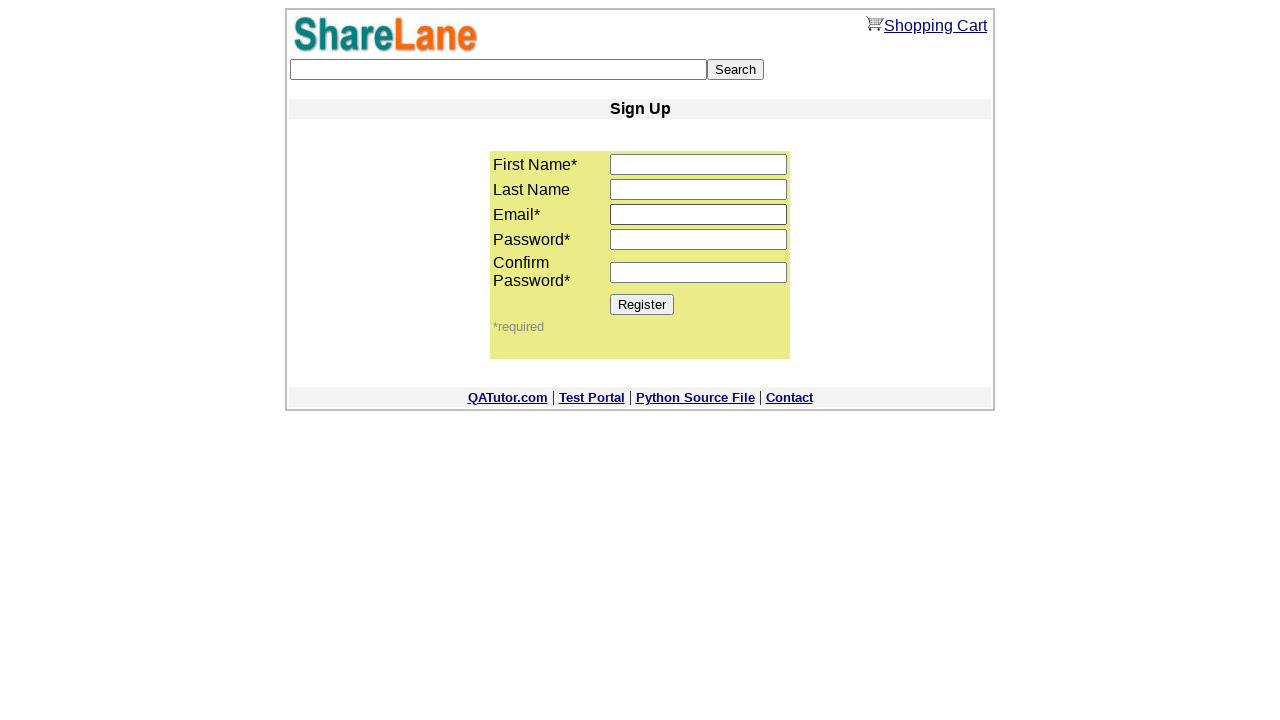

Clicked Register button at (642, 304) on xpath=//*[@value='Register']
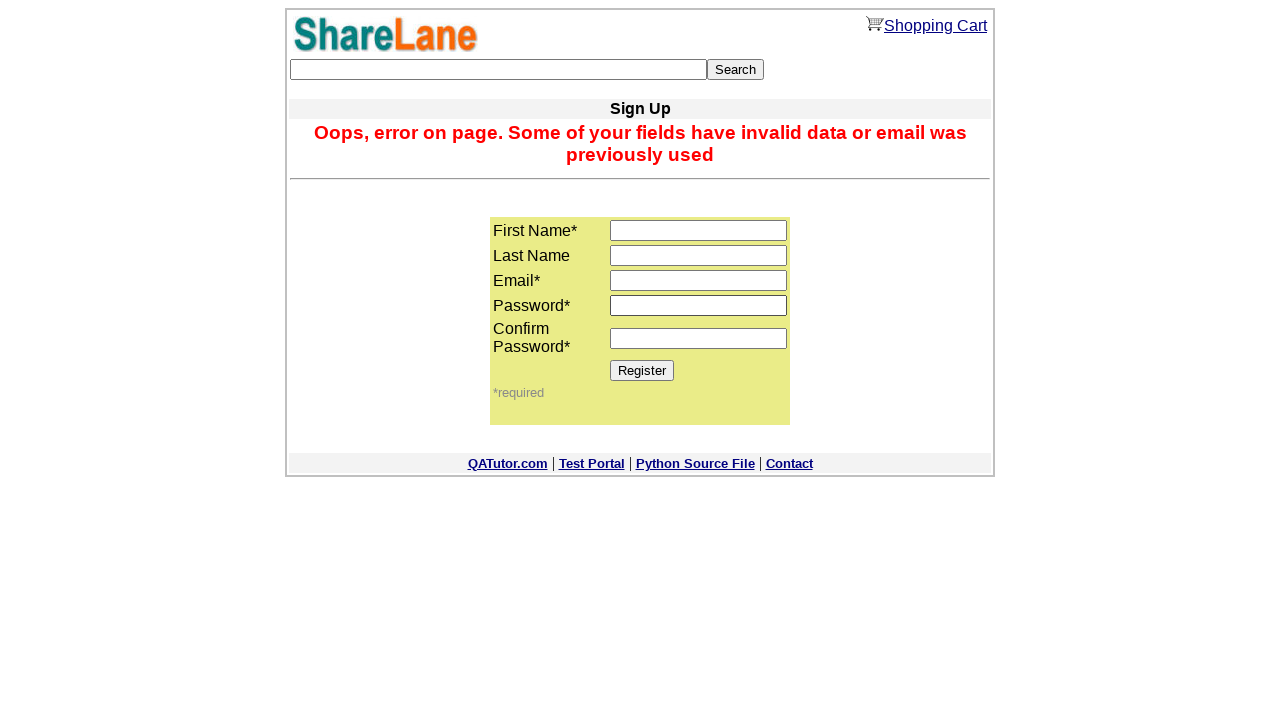

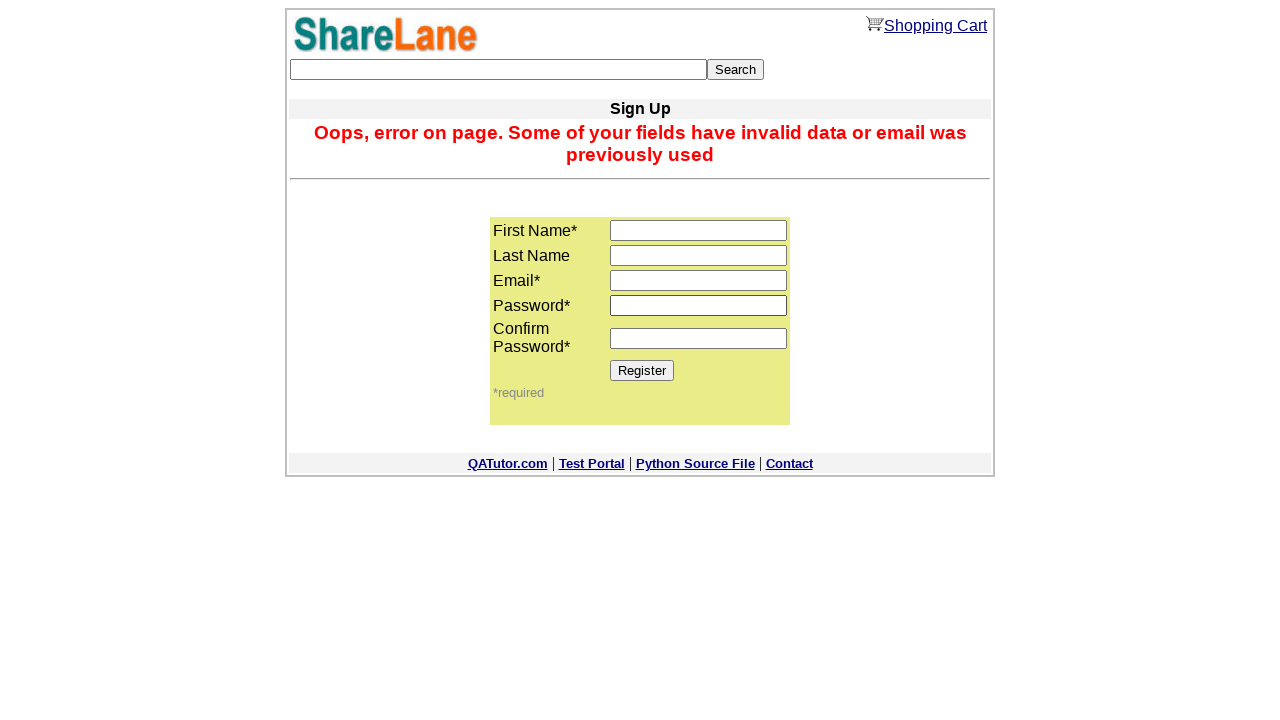